Tests sending a tab key press using keyboard actions without targeting a specific element and verifies the result

Starting URL: http://the-internet.herokuapp.com/key_presses

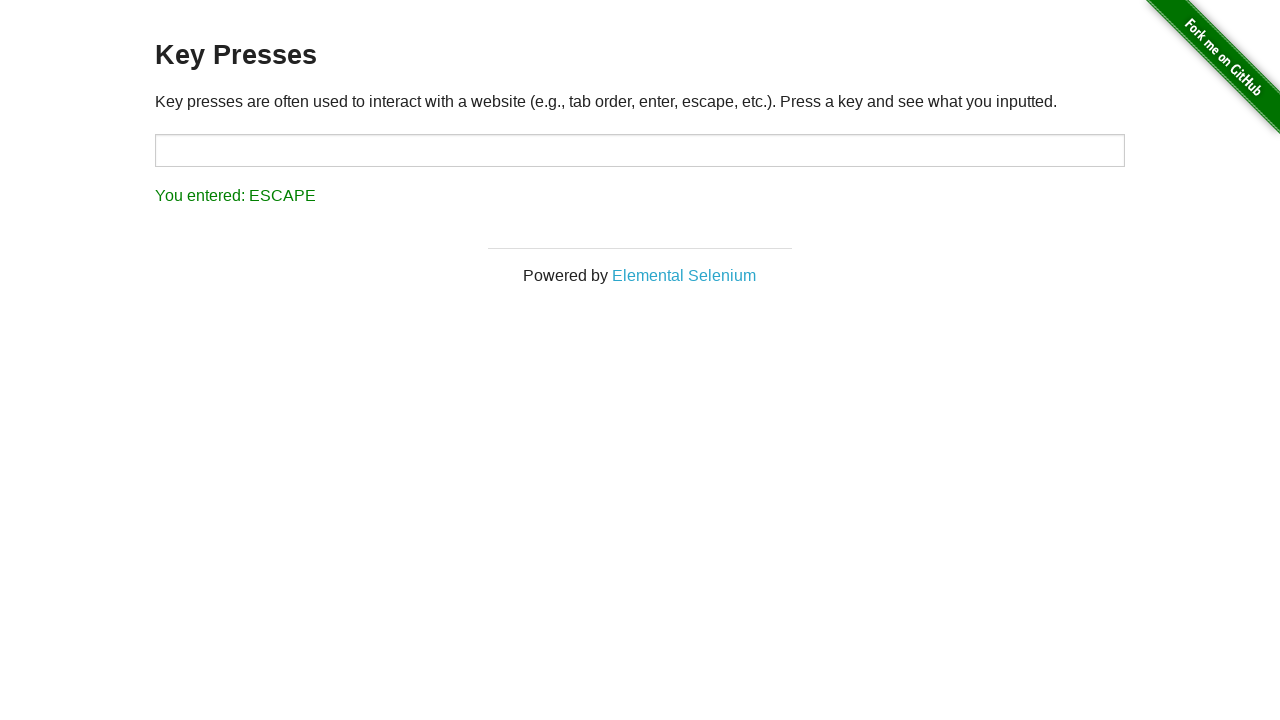

Navigated to key presses test page
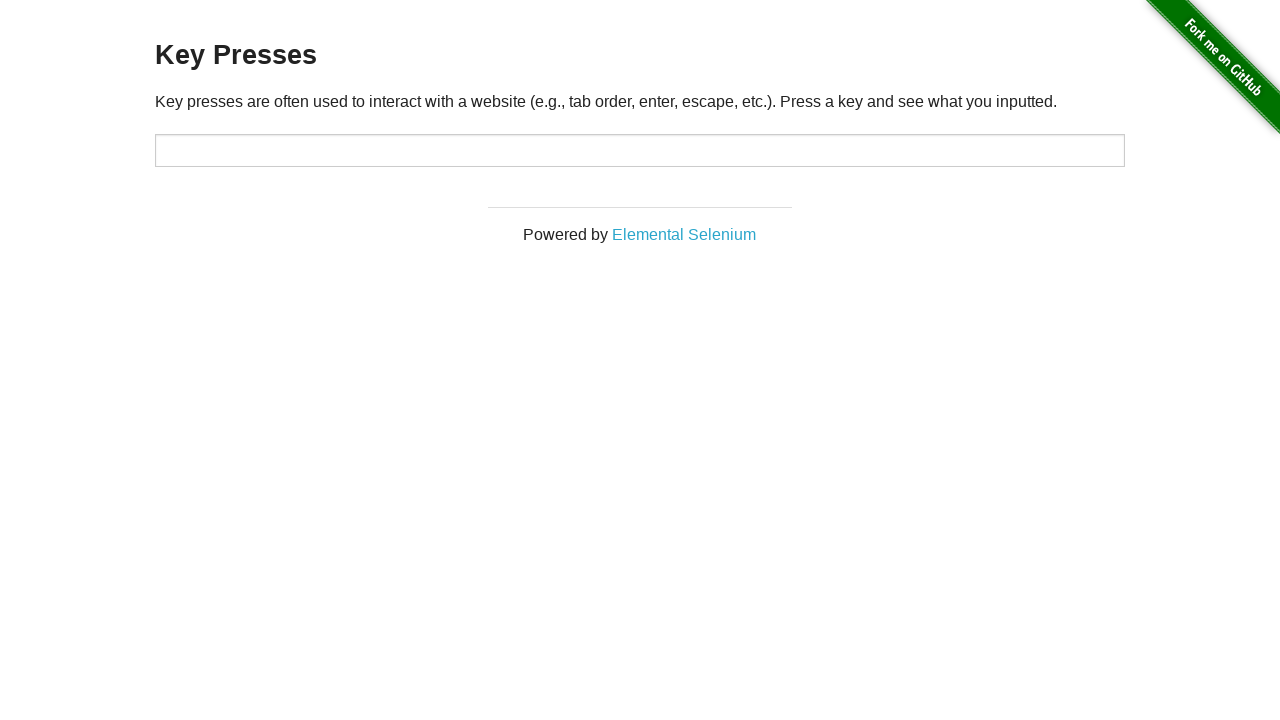

Sent tab key press using keyboard actions
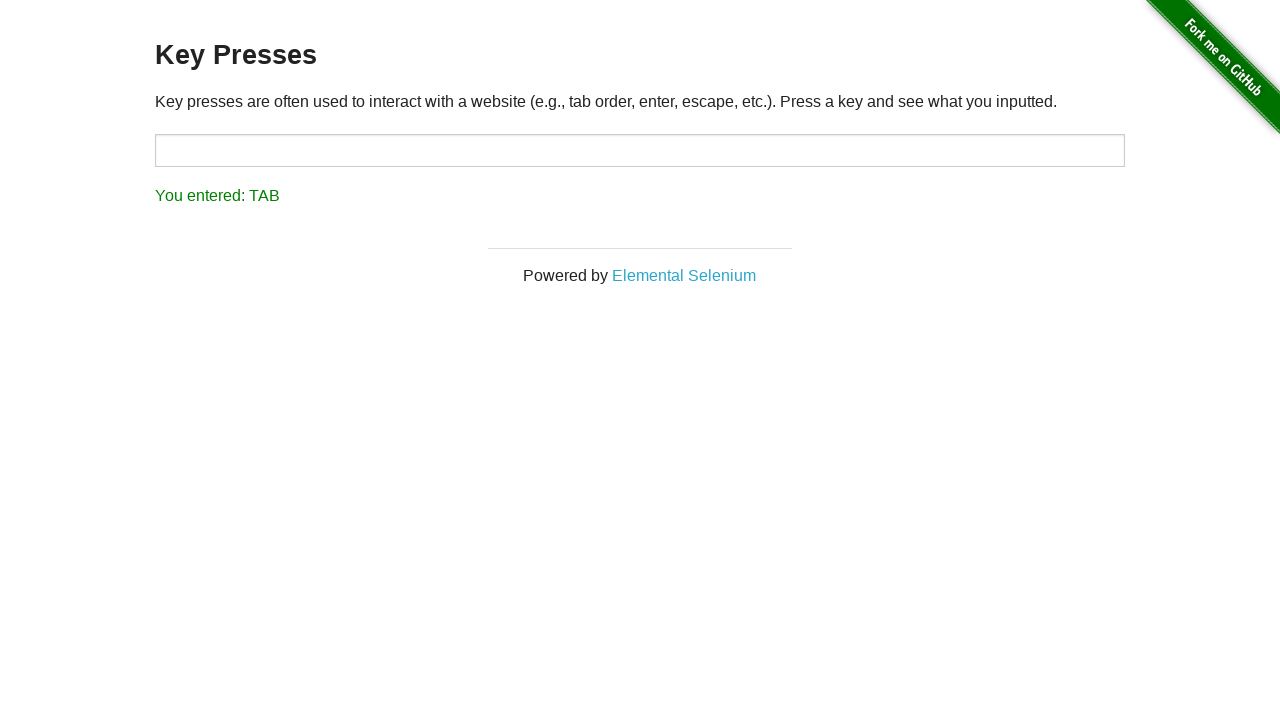

Result element appeared after tab key press
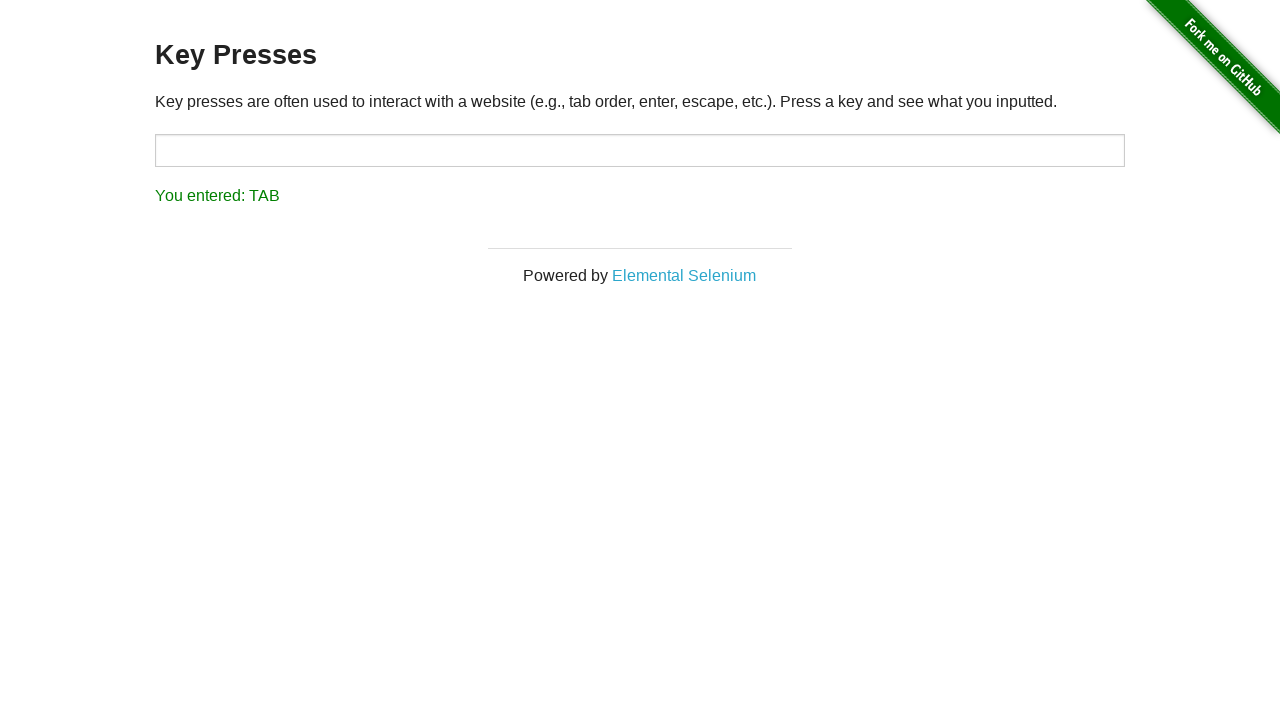

Retrieved result text: 'You entered: TAB'
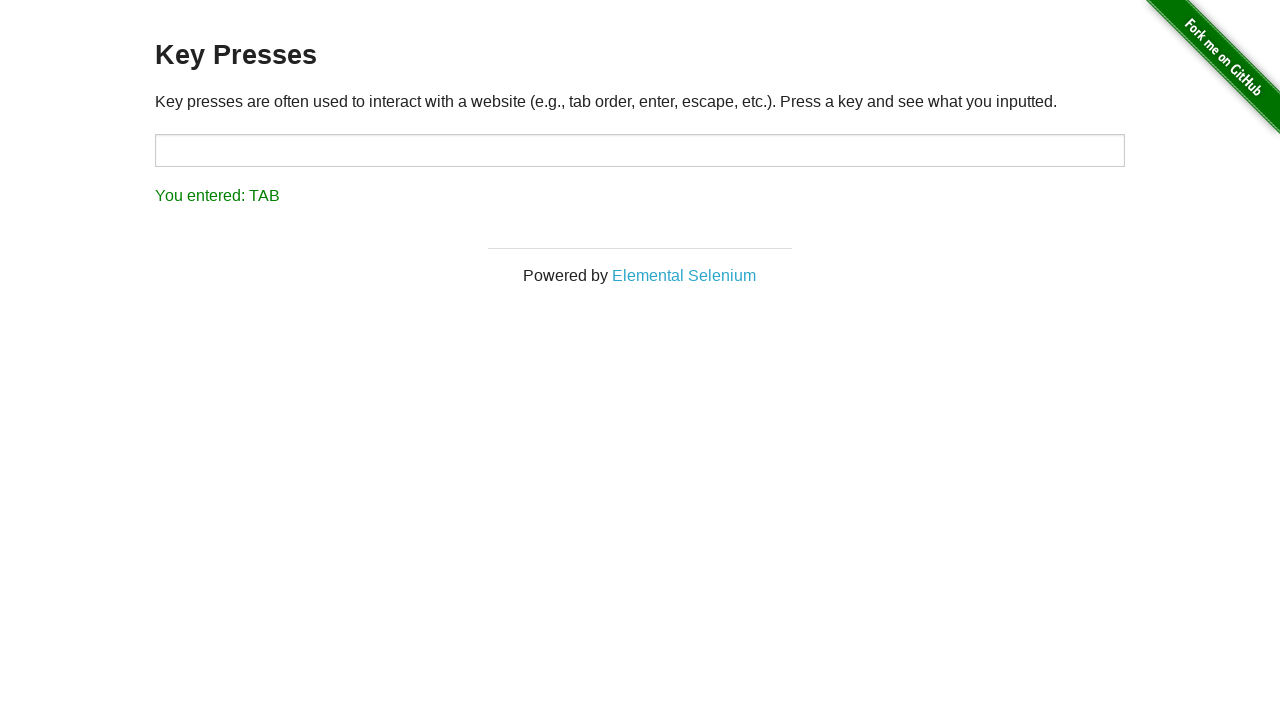

Assertion passed: Tab key press was correctly recorded
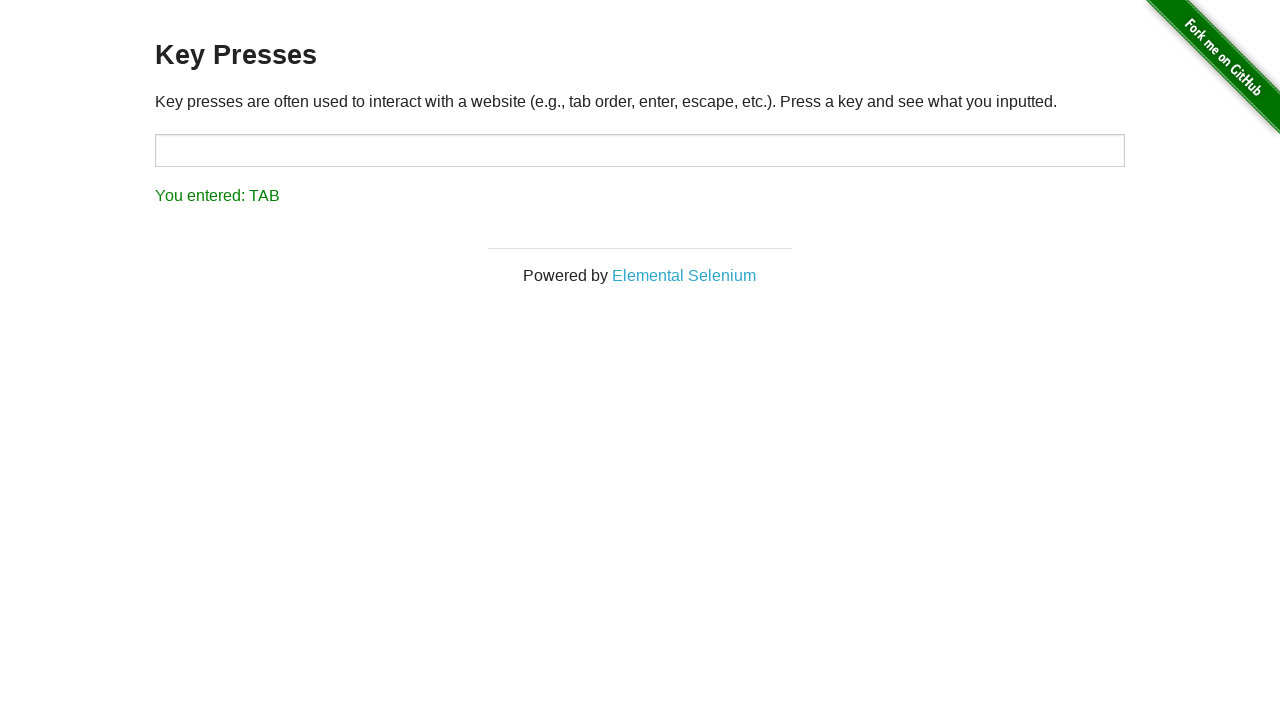

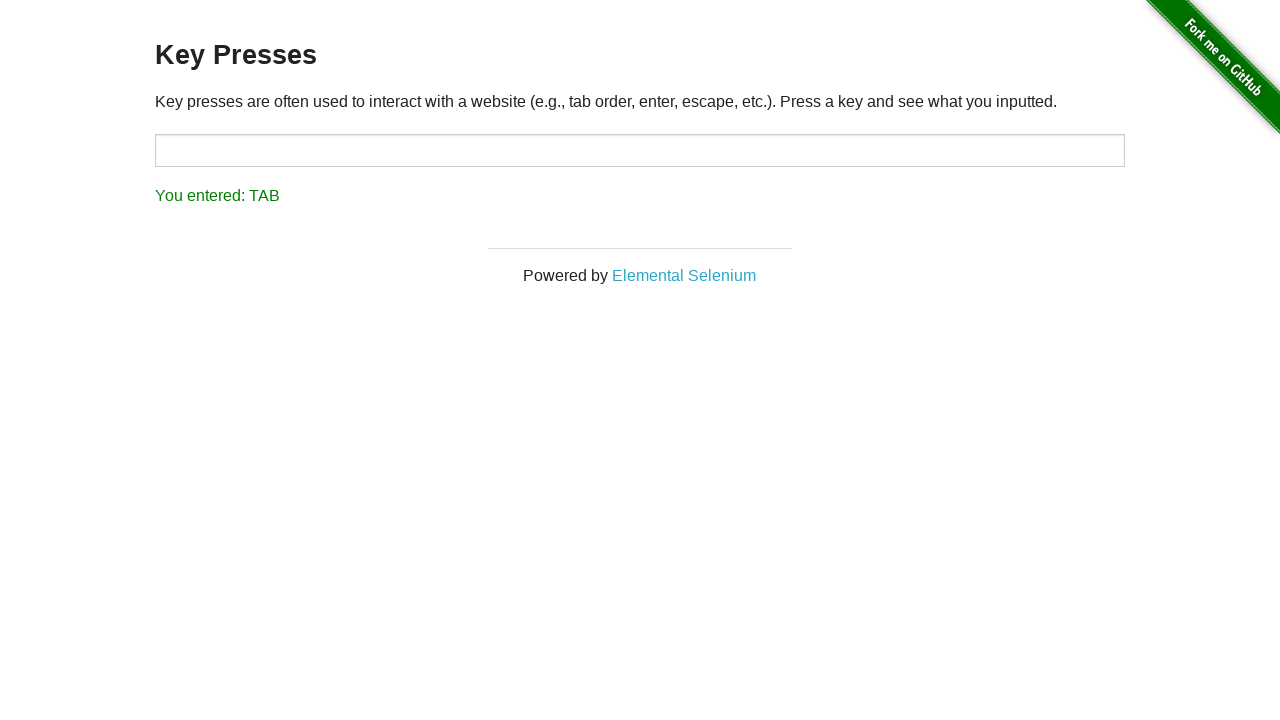